Navigates to the Demoblaze store homepage and verifies that product names and prices are displayed correctly

Starting URL: https://www.demoblaze.com/

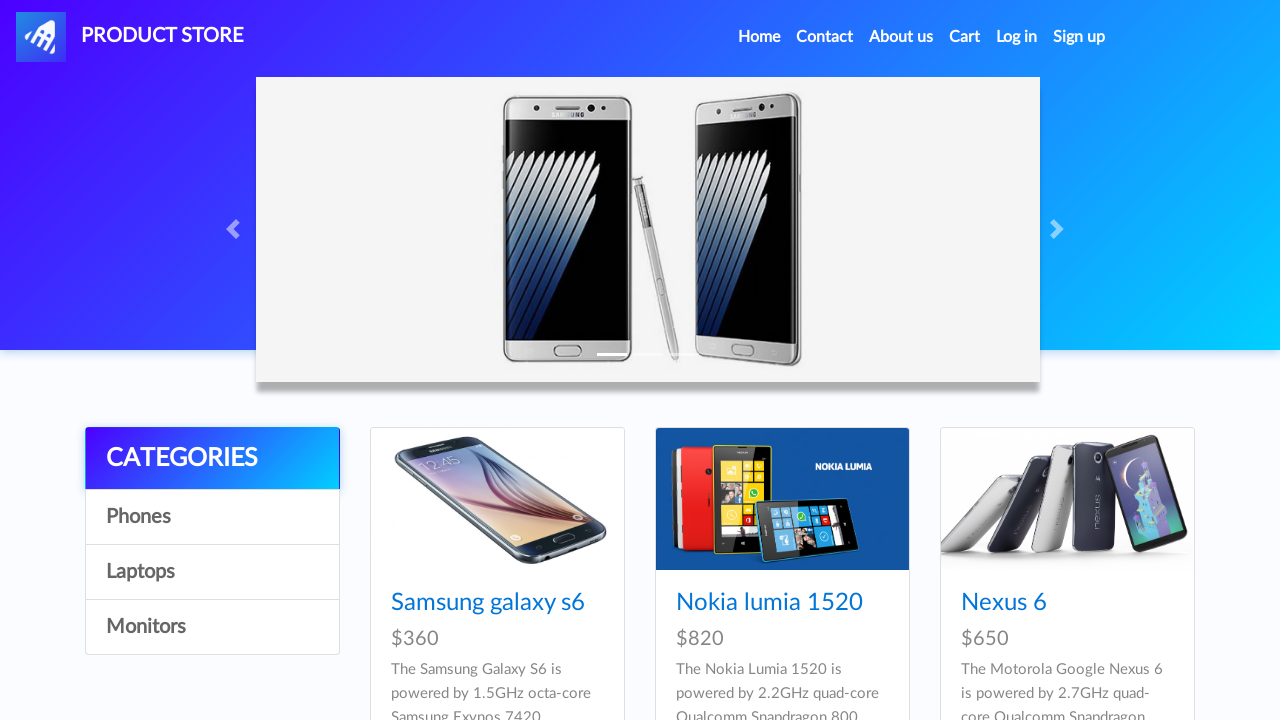

Waited for product listings to load
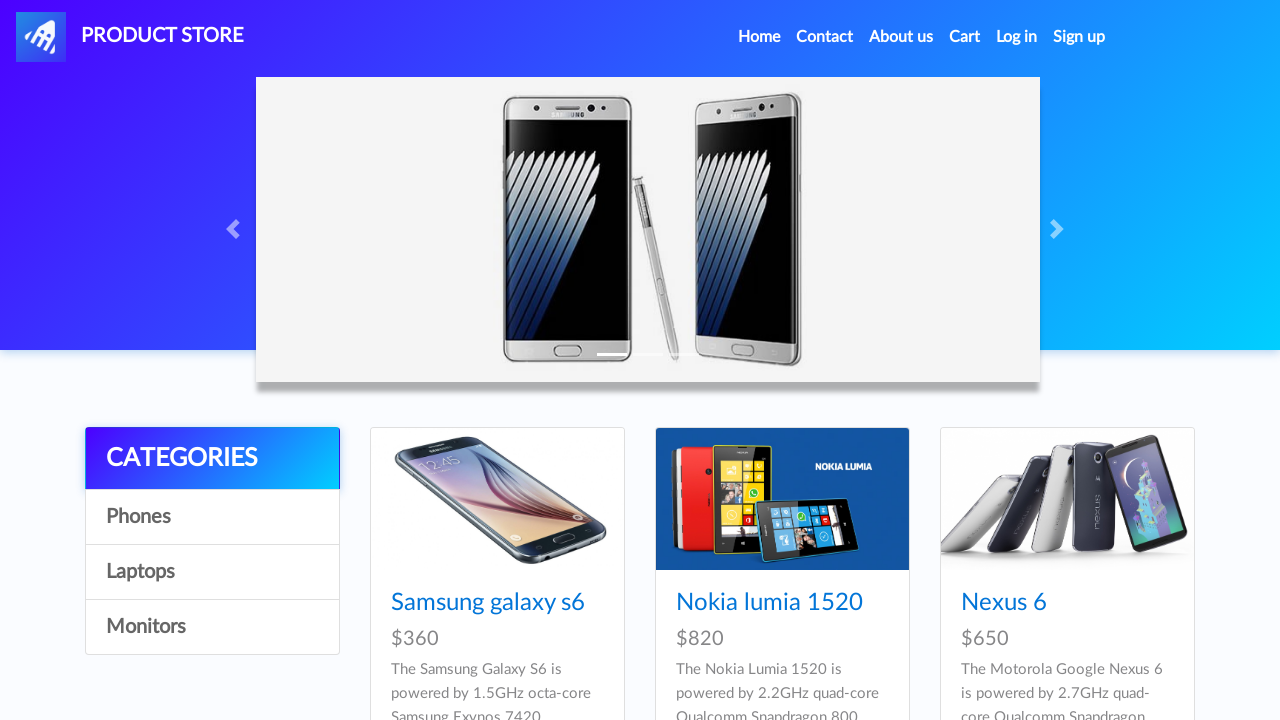

Retrieved all device name elements
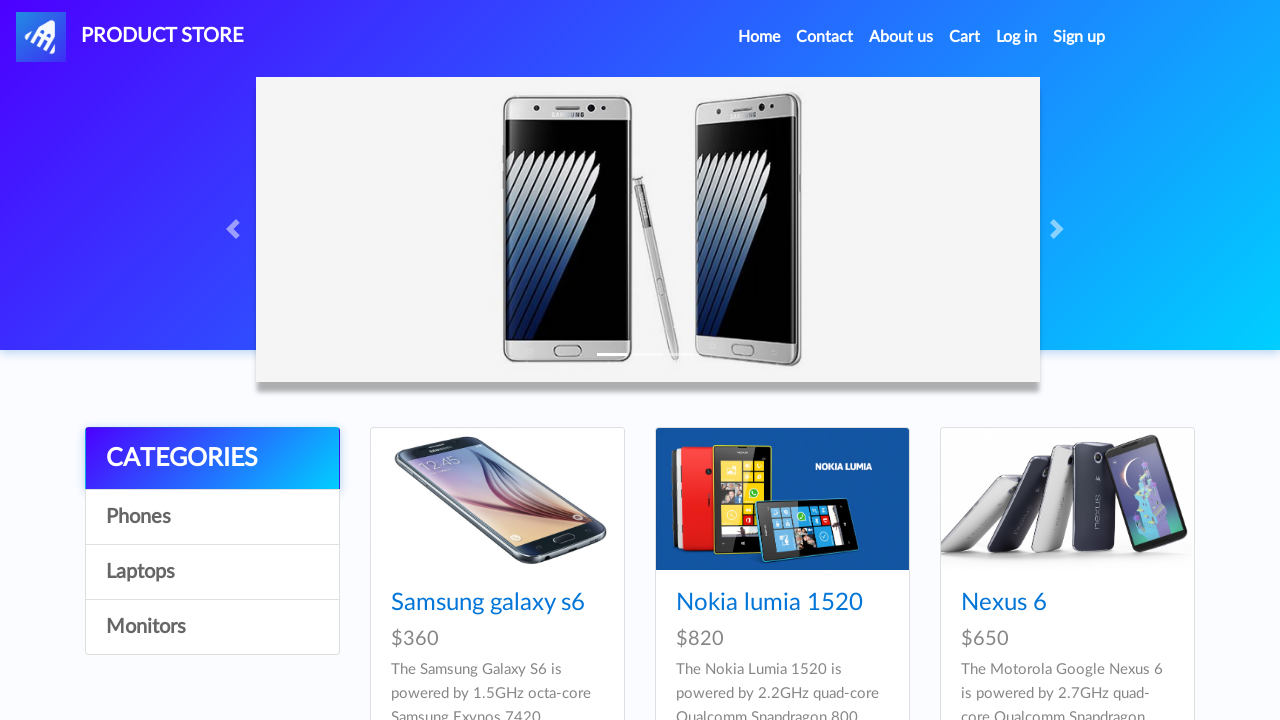

Retrieved all device price elements
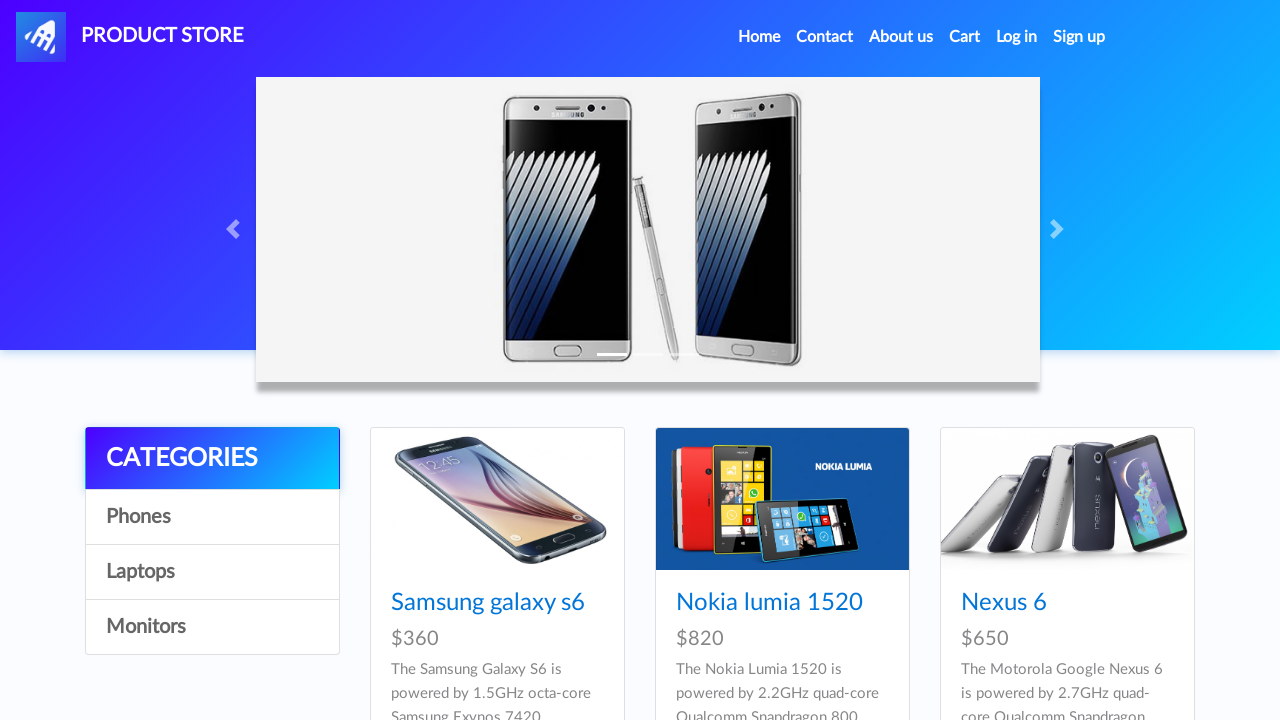

Verified that products are displayed on the page
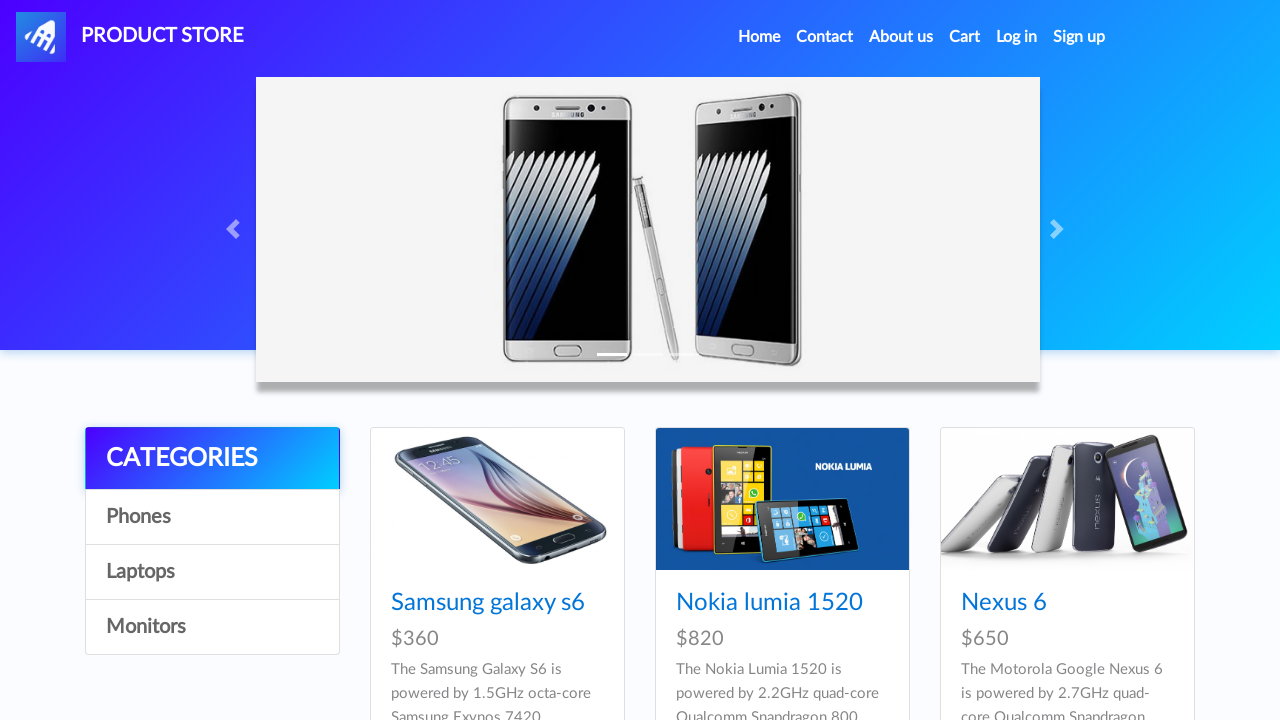

Verified that device count matches price count
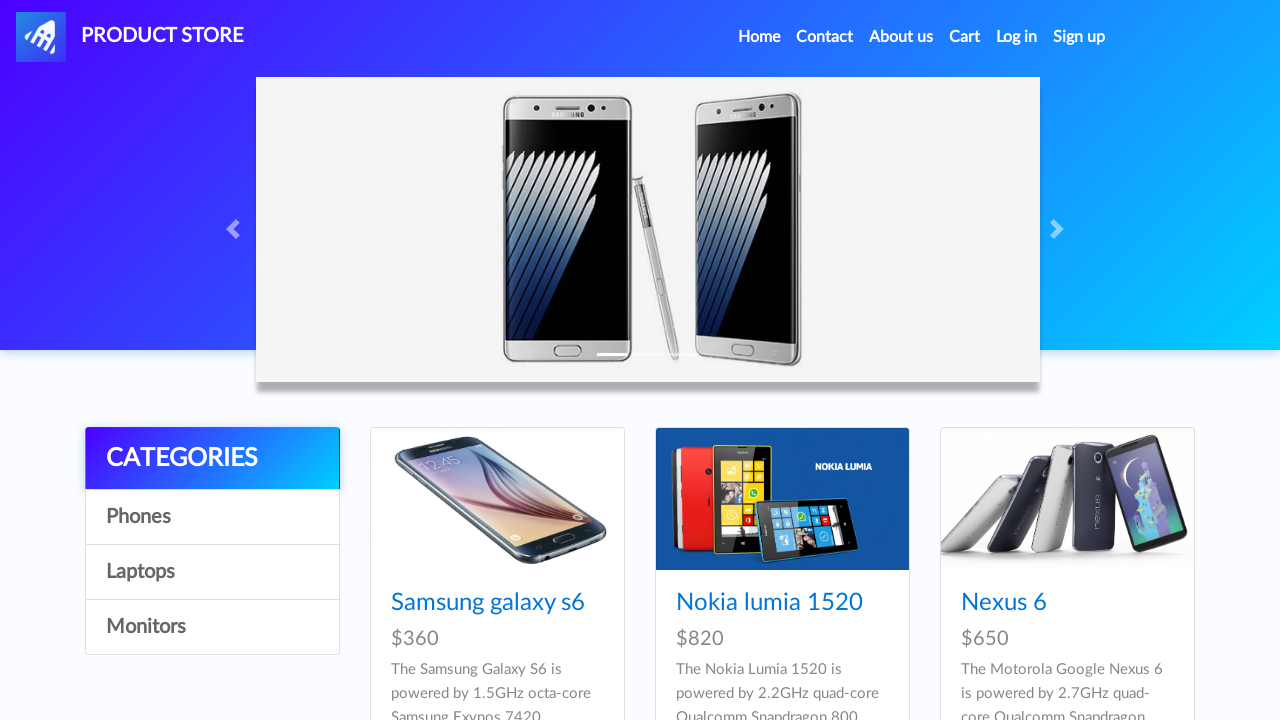

Retrieved product information: Samsung galaxy s6: $360
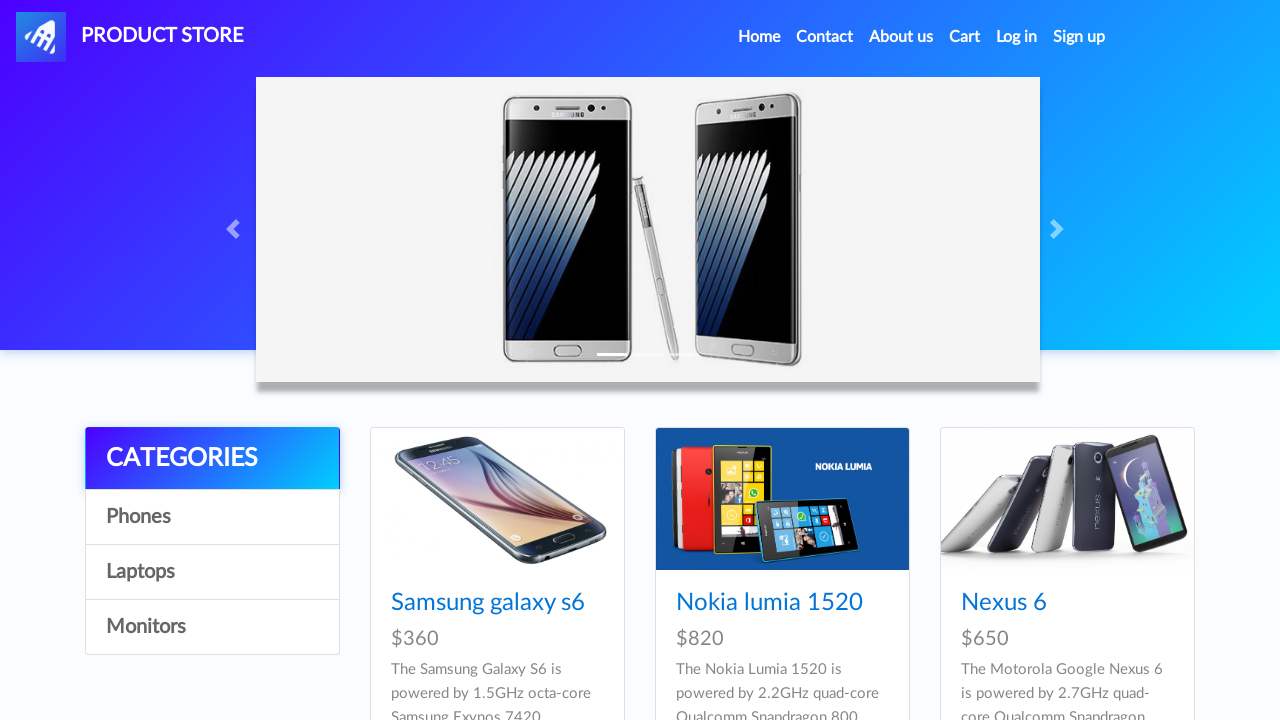

Retrieved product information: Nokia lumia 1520: $820
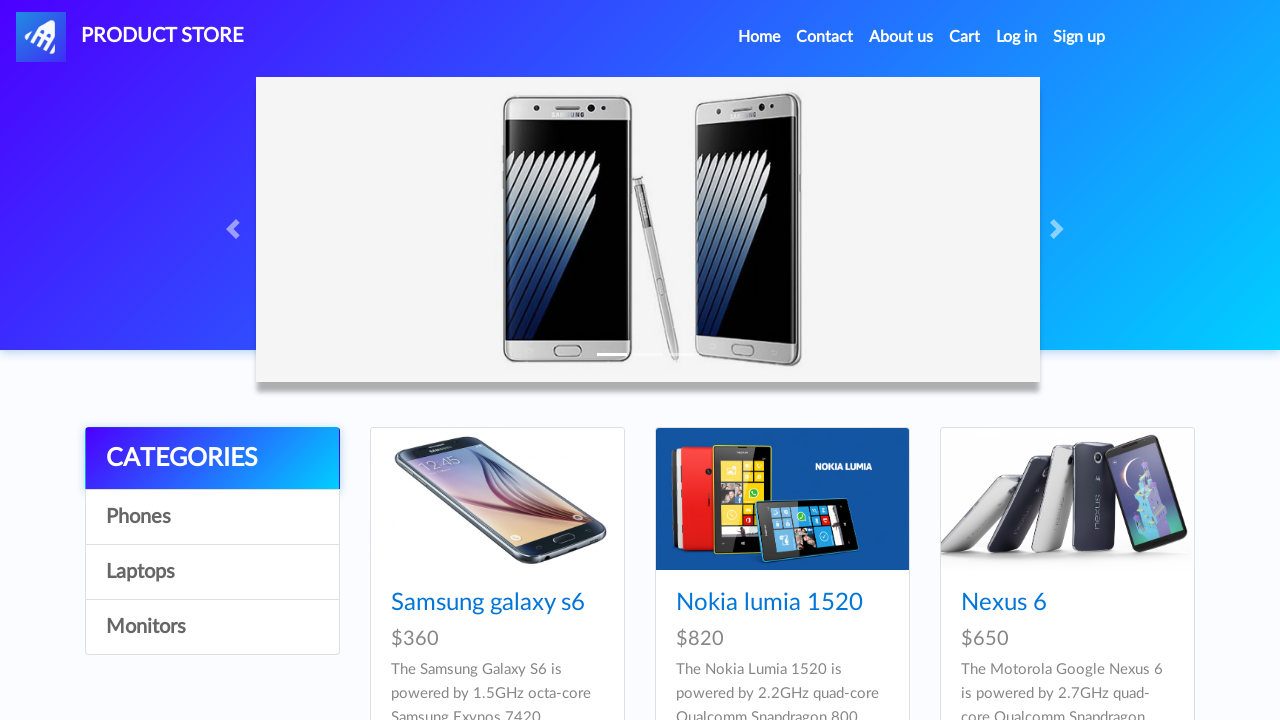

Retrieved product information: Nexus 6: $650
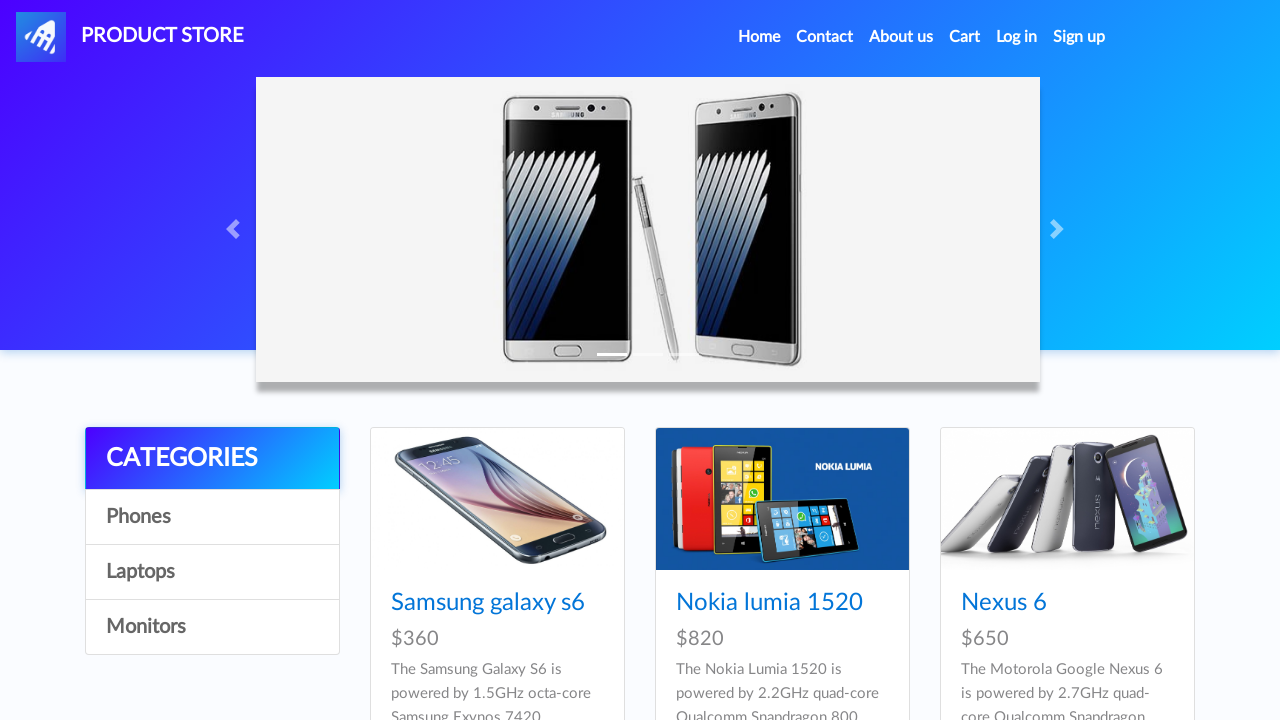

Retrieved product information: Samsung galaxy s7: $800
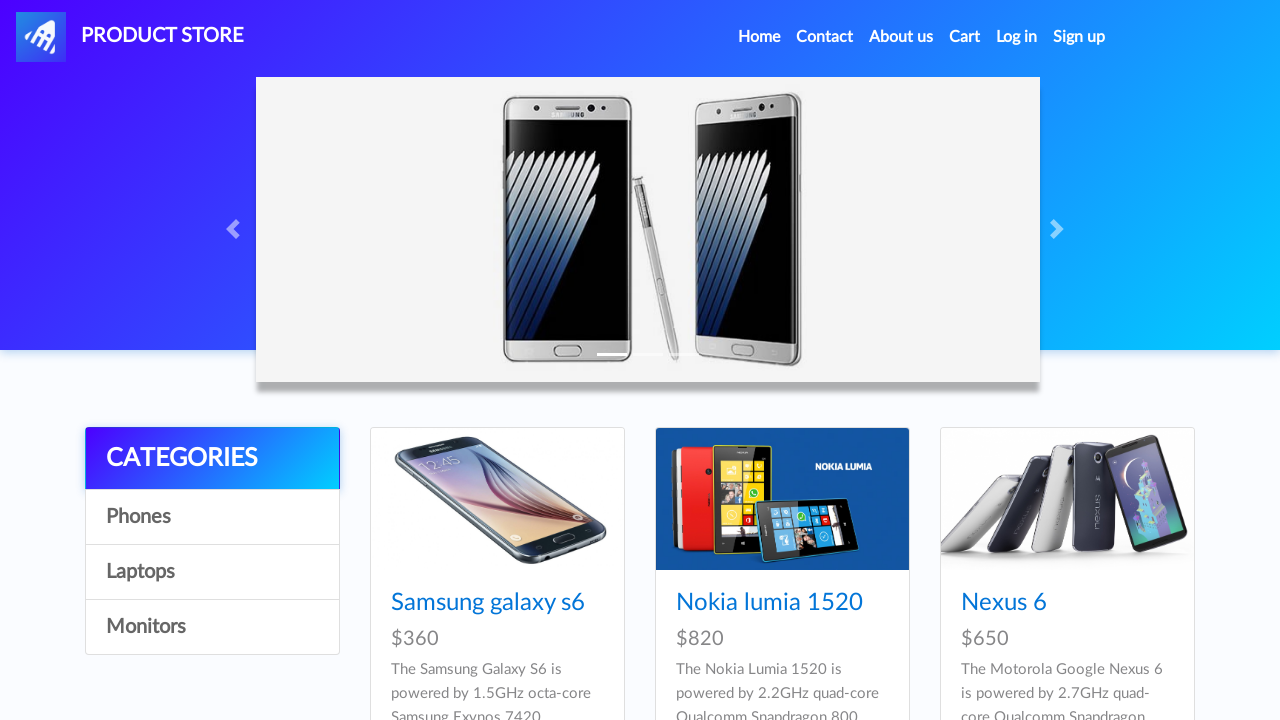

Retrieved product information: Iphone 6 32gb: $790
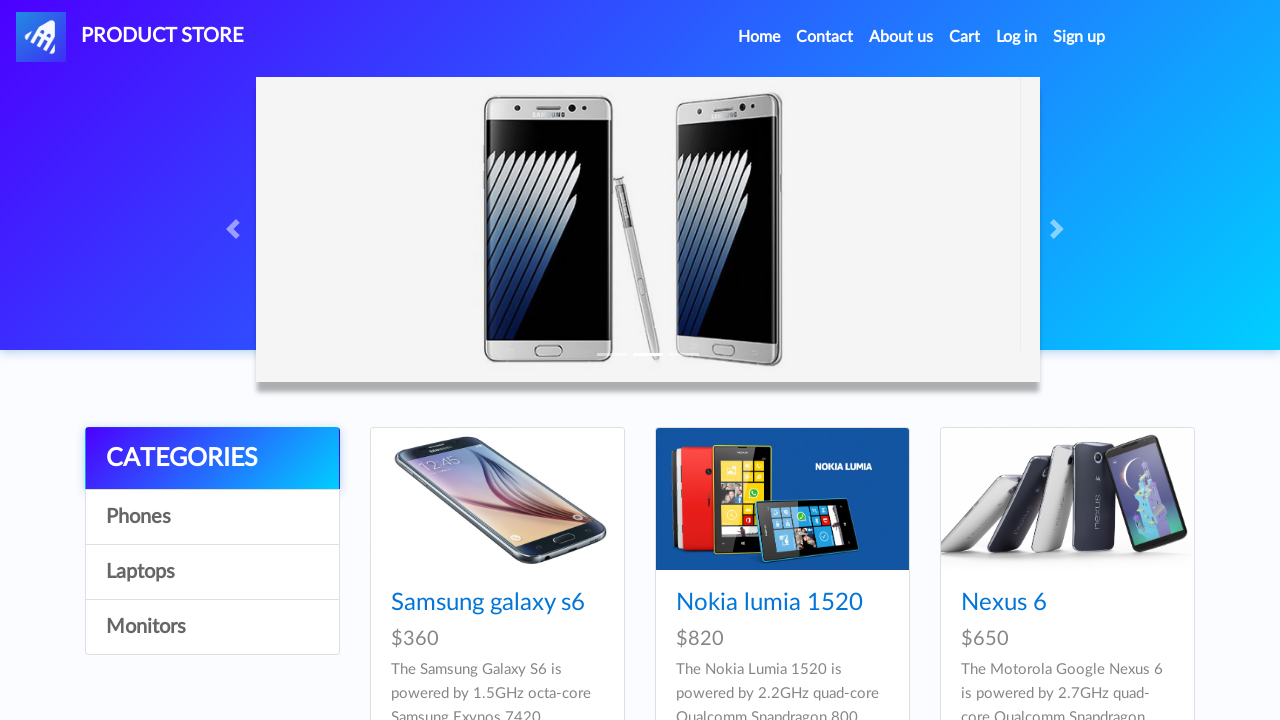

Retrieved product information: Sony xperia z5: $320
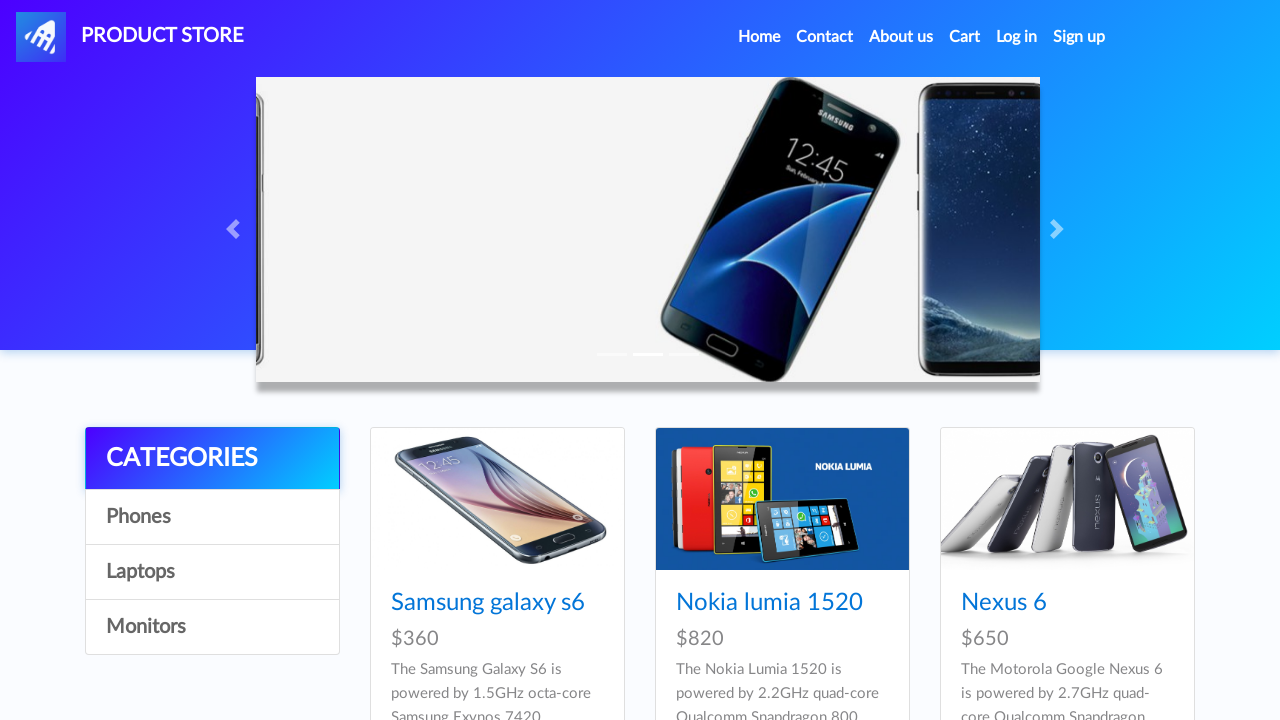

Retrieved product information: HTC One M9: $700
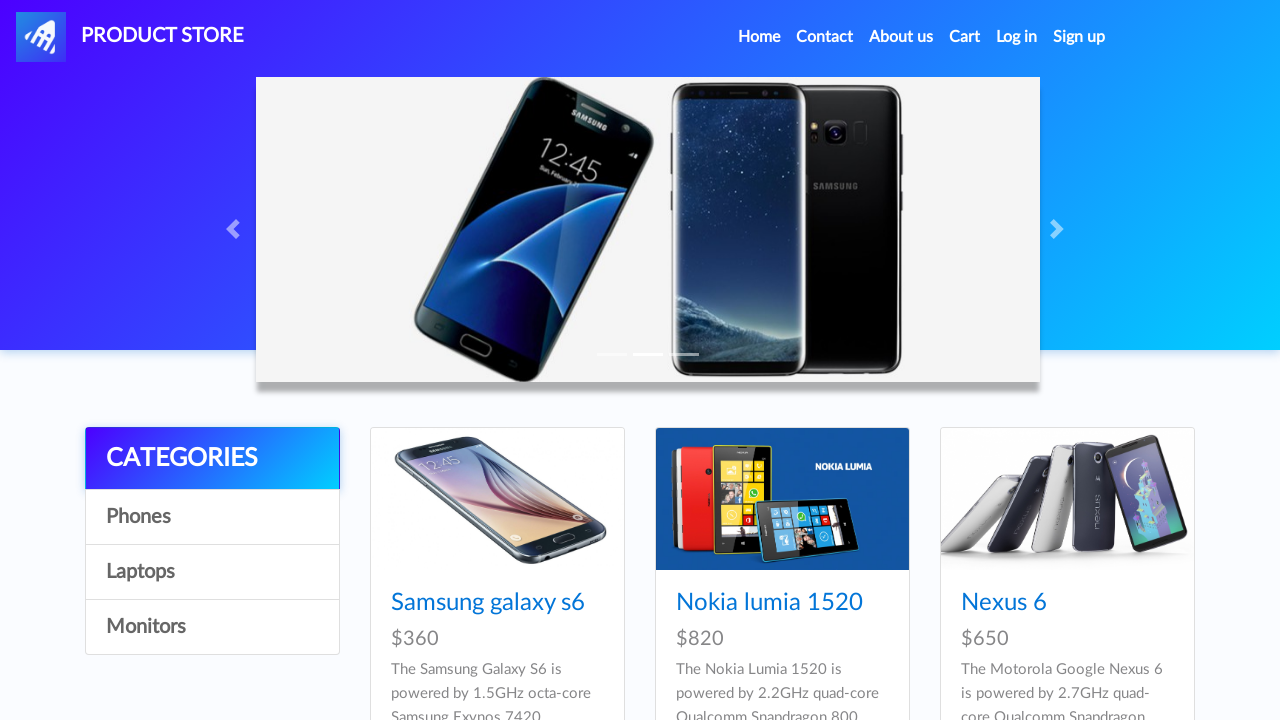

Retrieved product information: Sony vaio i5: $790
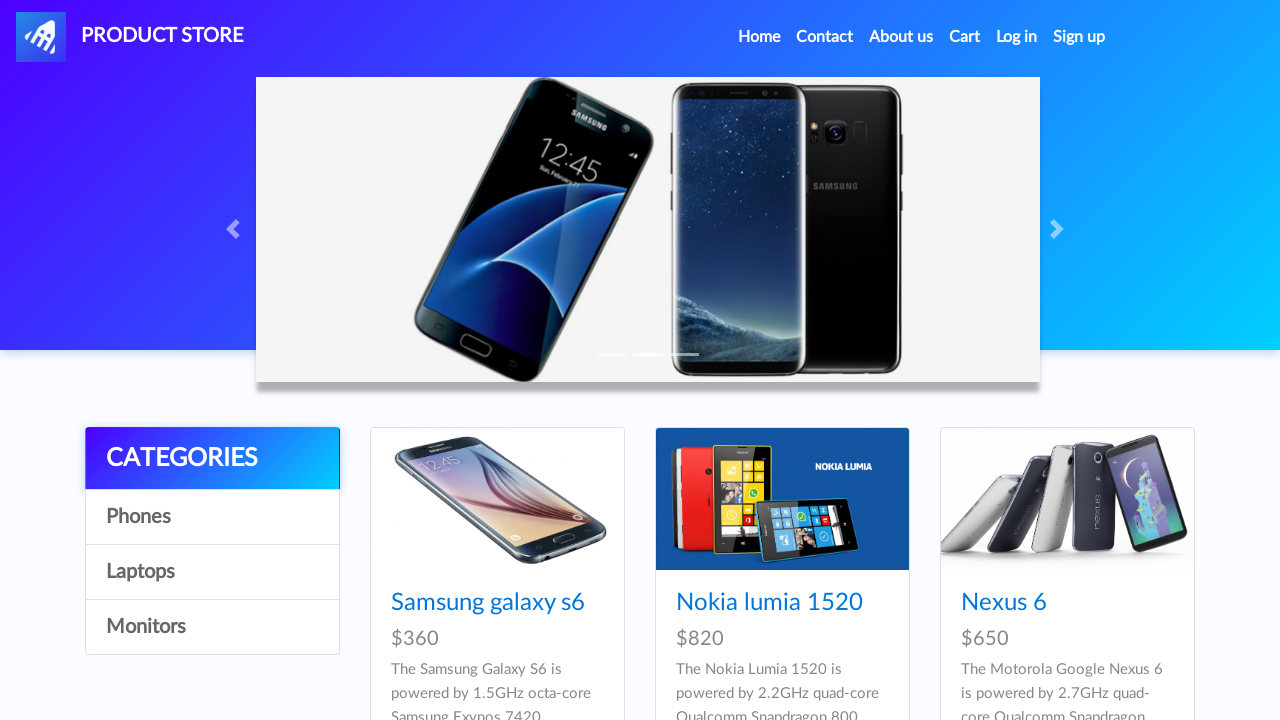

Retrieved product information: Sony vaio i7
: $790
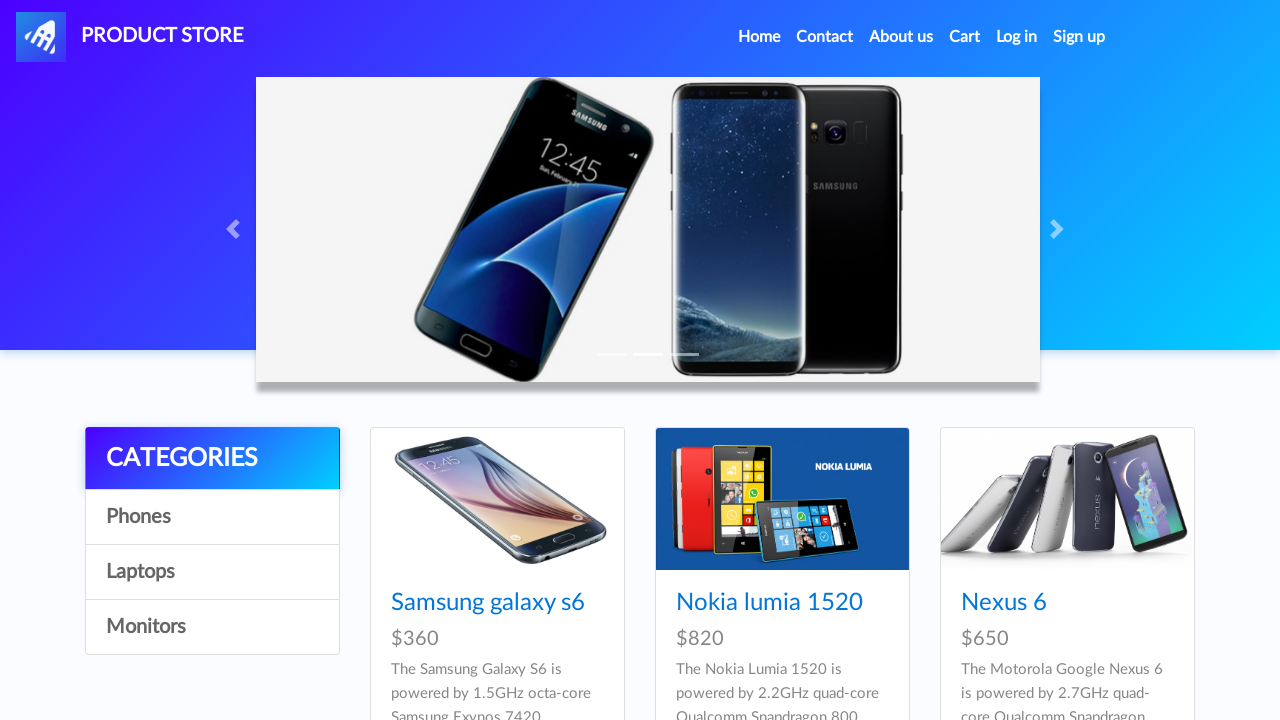

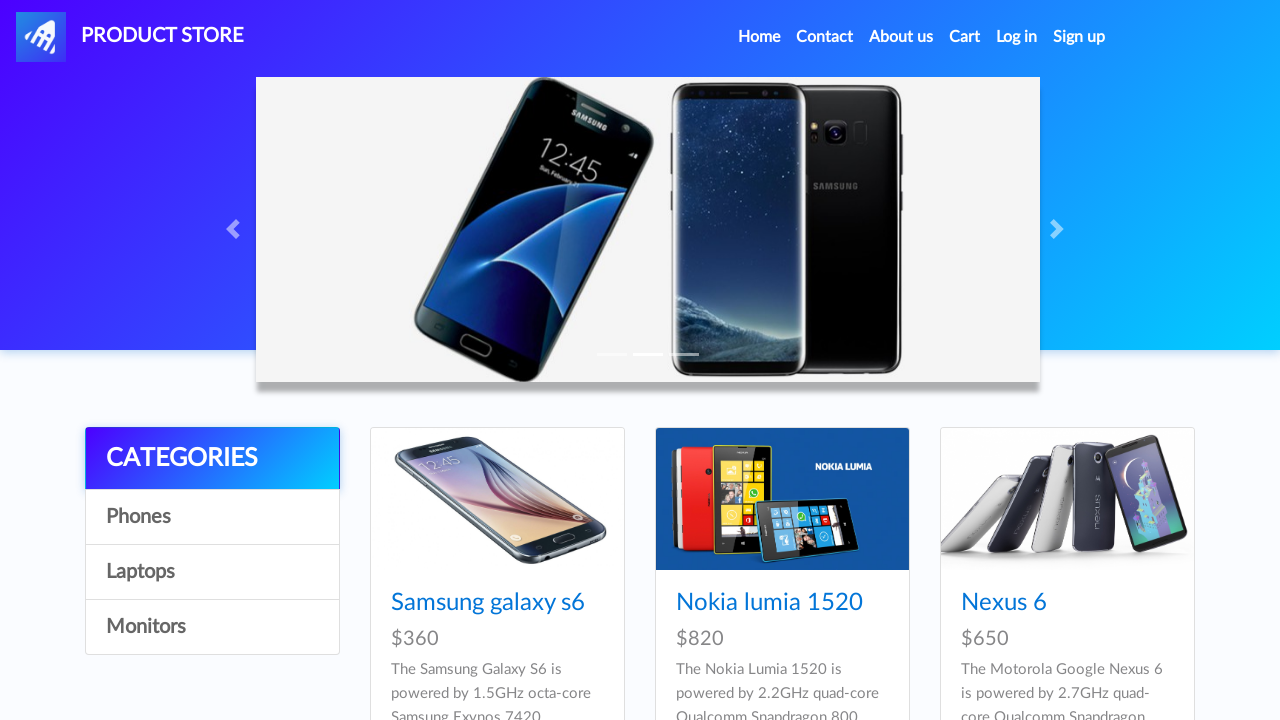